Navigates to a course automation website and verifies the presence of h1 and h4 heading elements on the page

Starting URL: https://cursoautomacao.netlify.app/

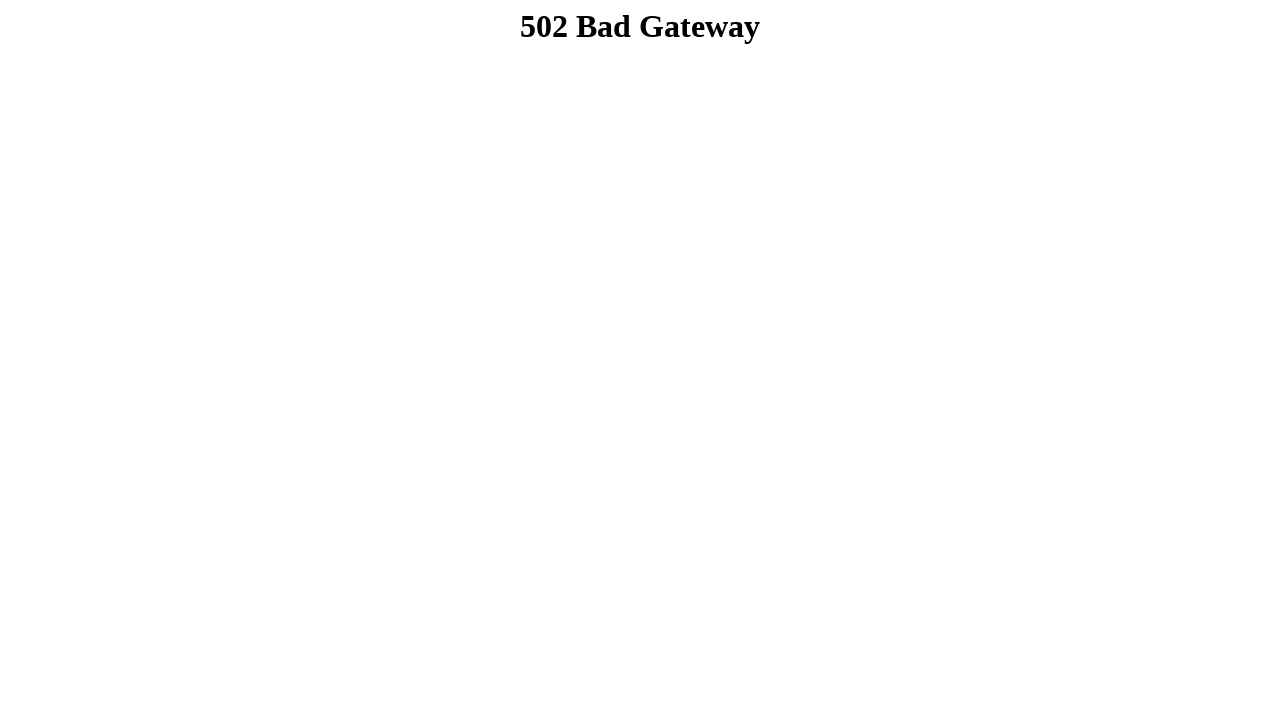

Navigated to course automation website
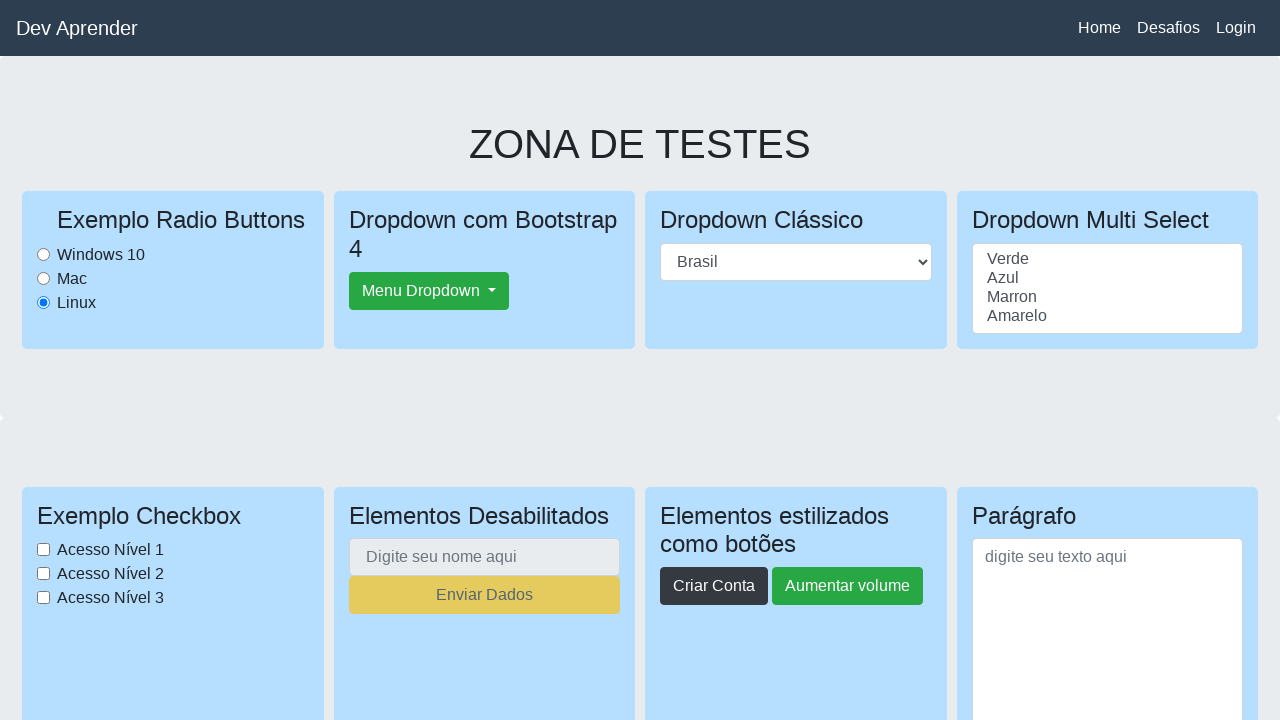

Waited for h1 heading element to load
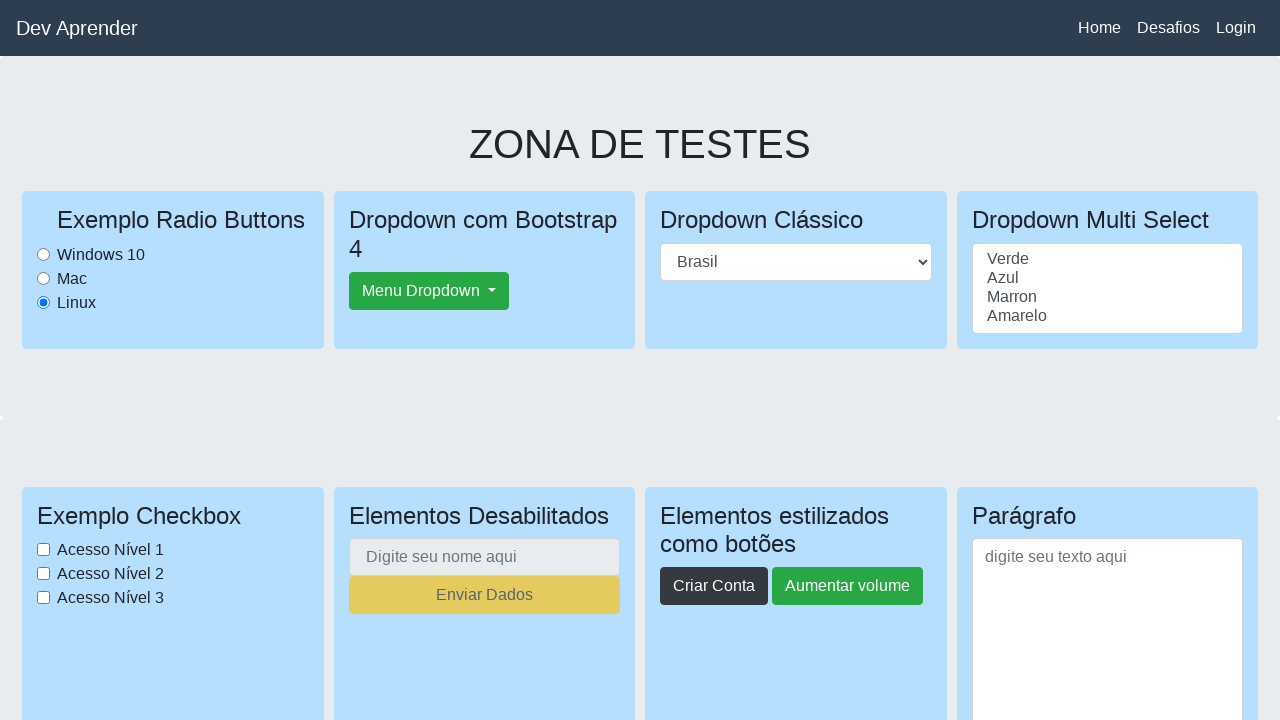

Waited for h4 heading element to load
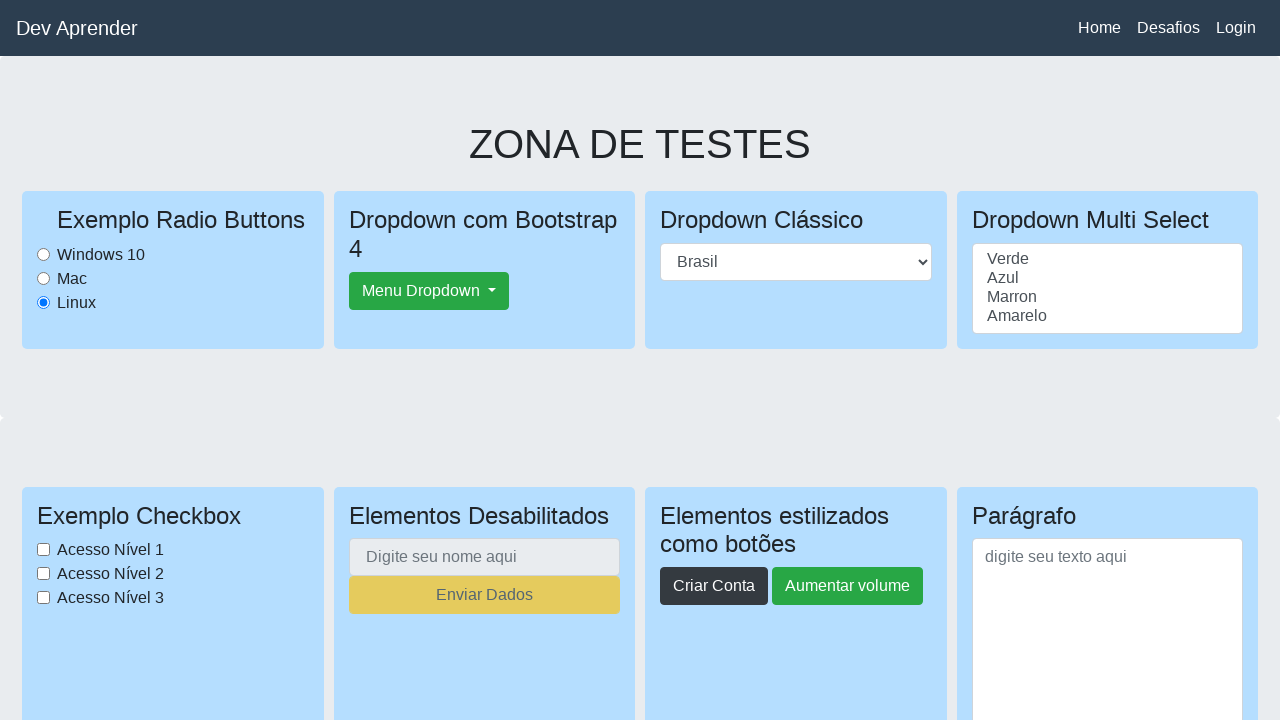

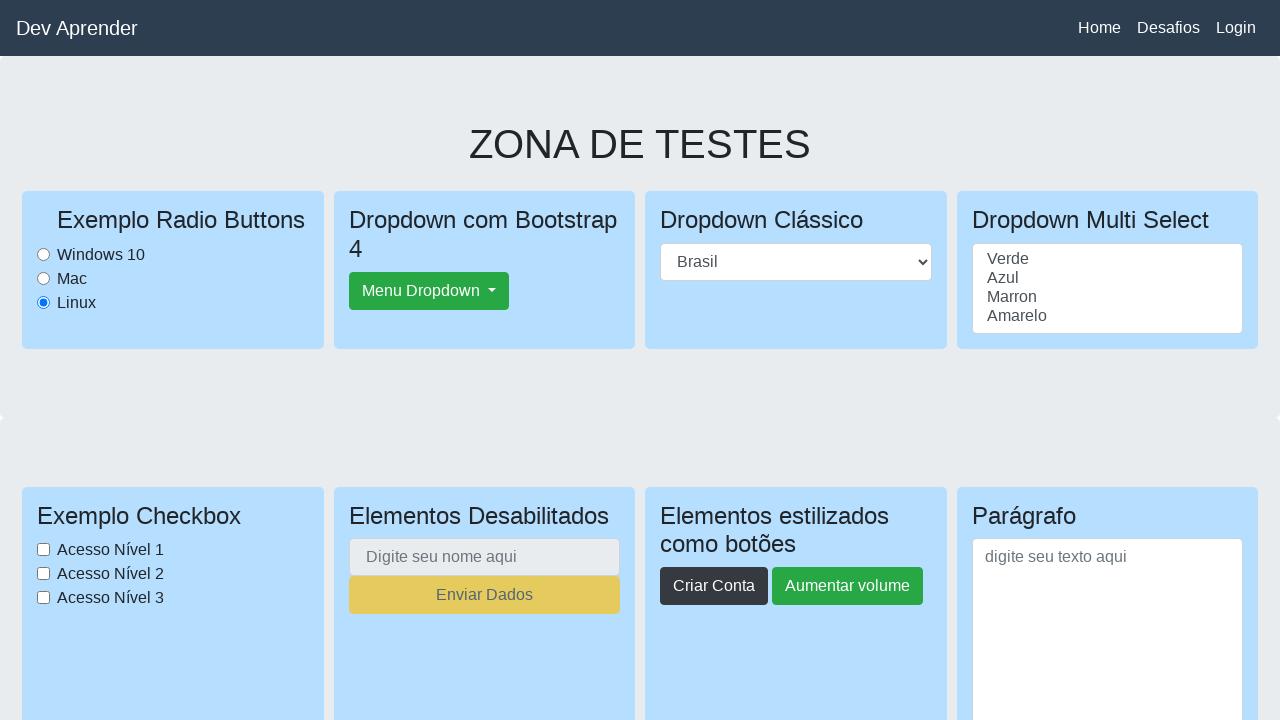